Navigates to a download page and clicks on a download link to initiate a file download

Starting URL: https://the-internet.herokuapp.com/download

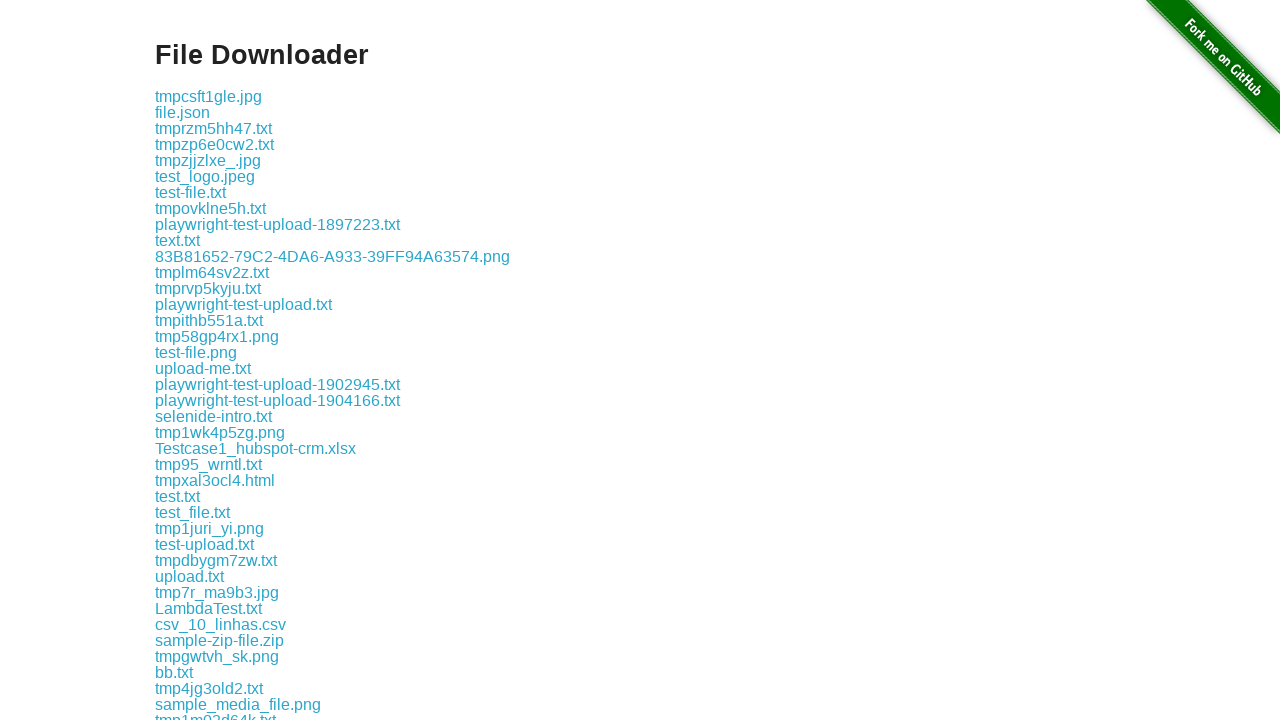

Clicked the third link to initiate file download at (182, 112) on (//a)[3]
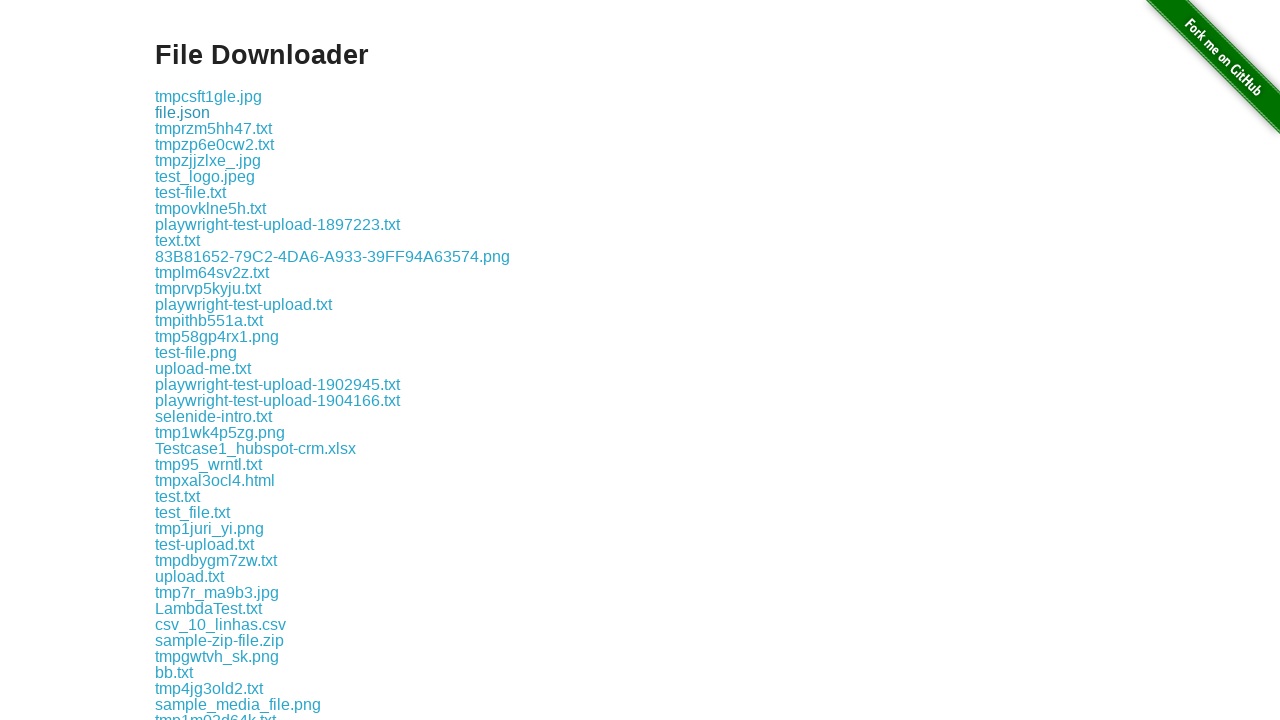

Waited 3 seconds for download to complete
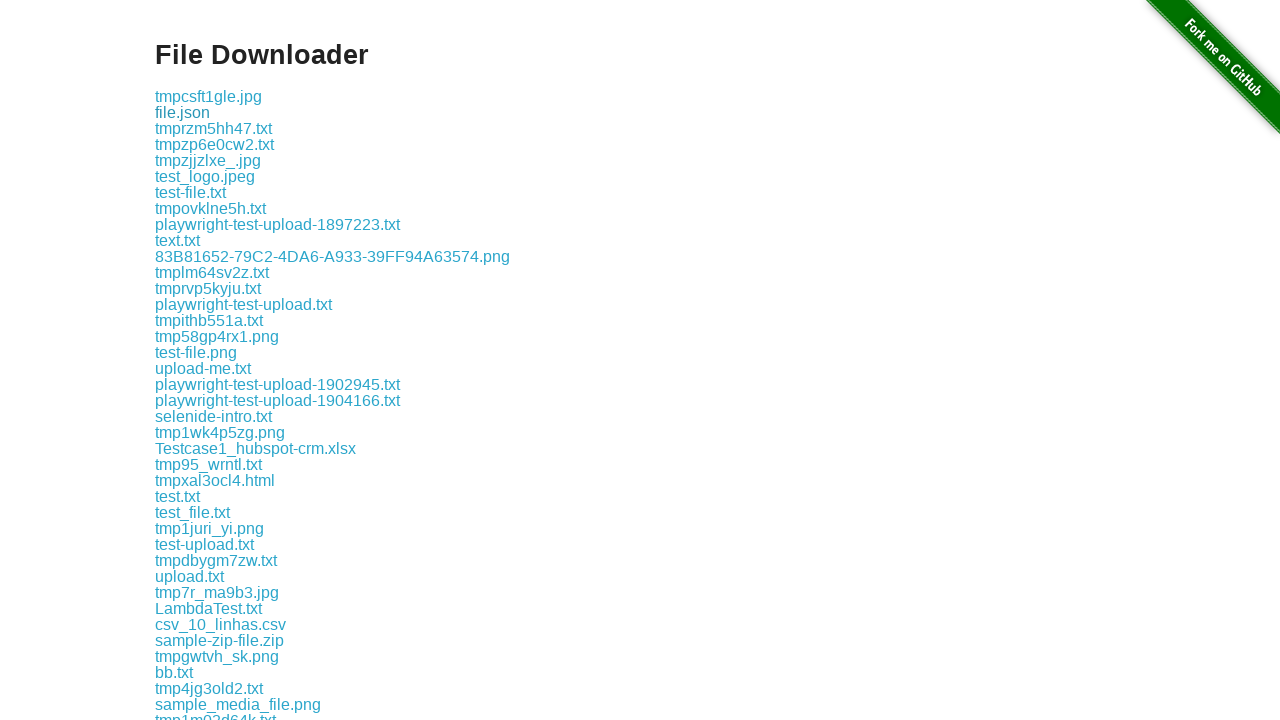

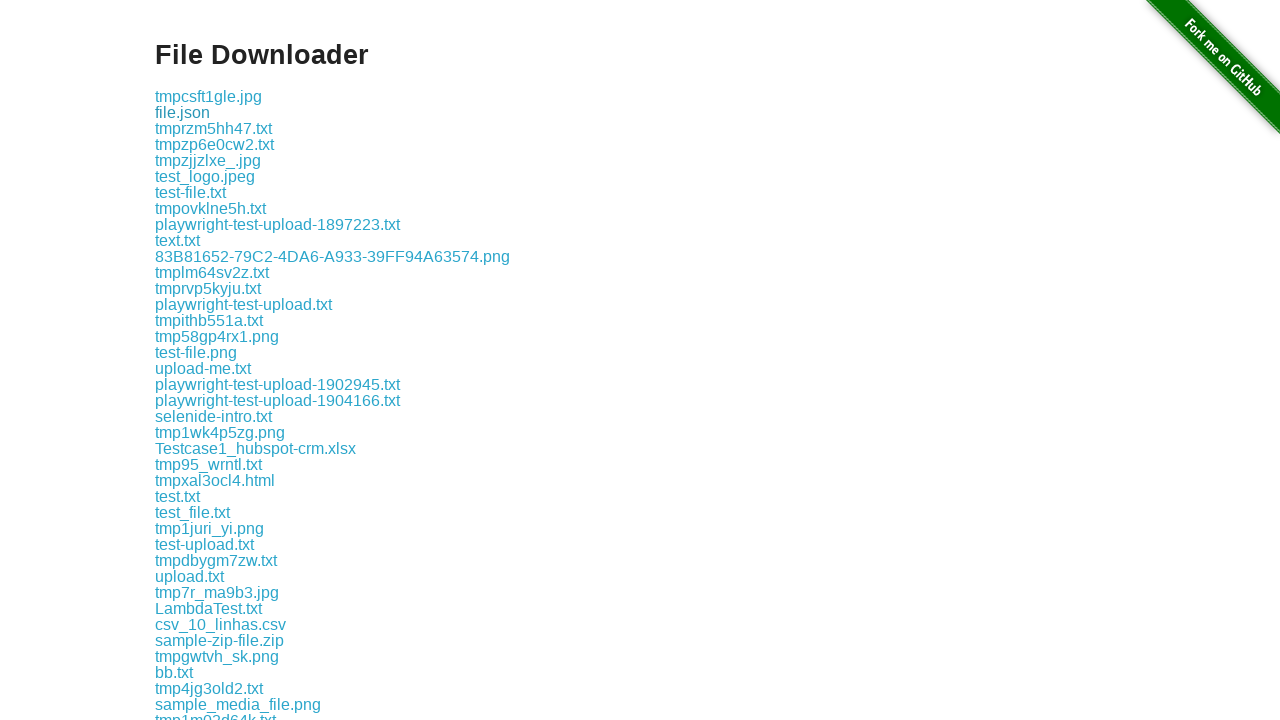